Tests clicking the delete link in the table and verifies that the URL changes

Starting URL: http://the-internet.herokuapp.com/challenging_dom

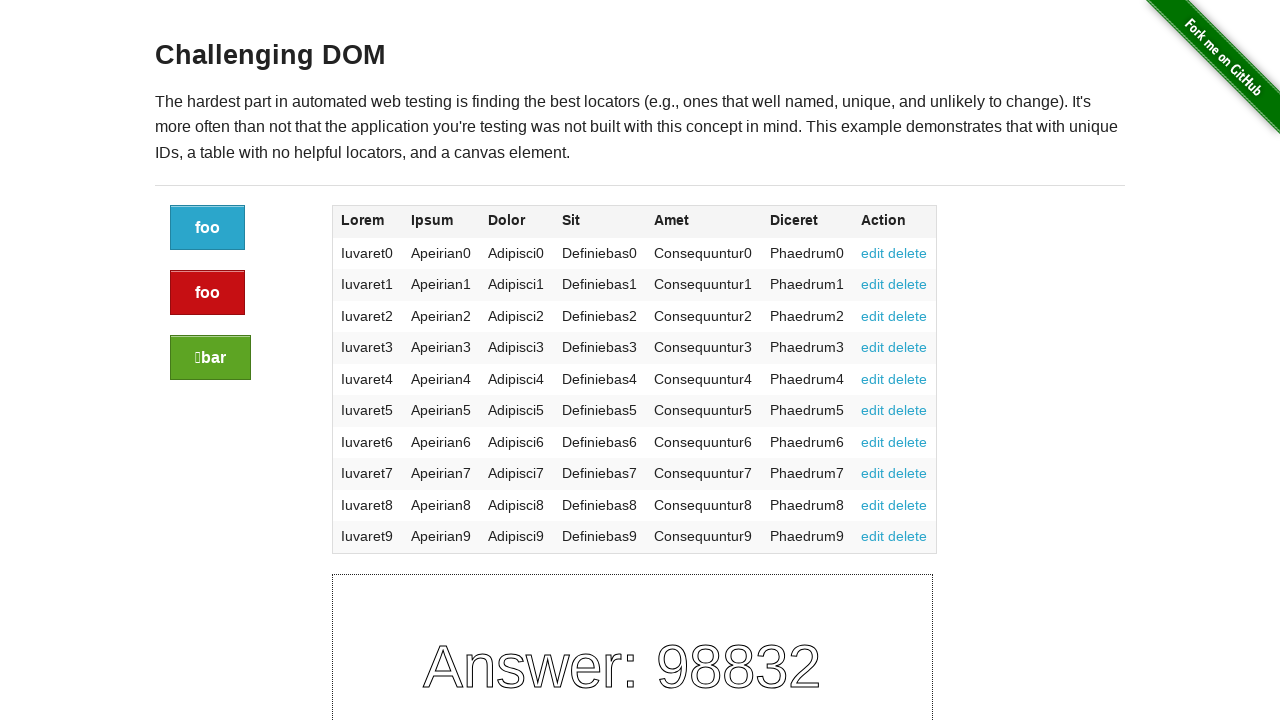

Navigated to challenging DOM page
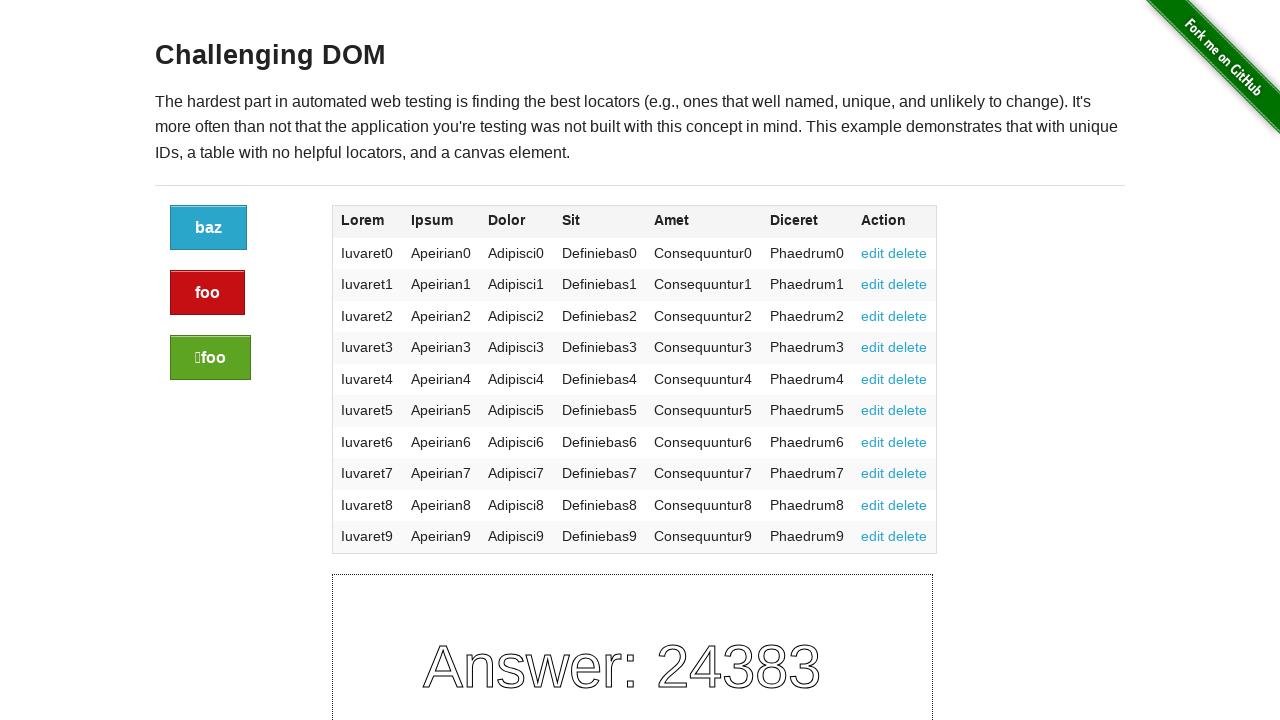

Clicked the delete link in the table at (908, 253) on tr>td>a:nth-of-type(2)
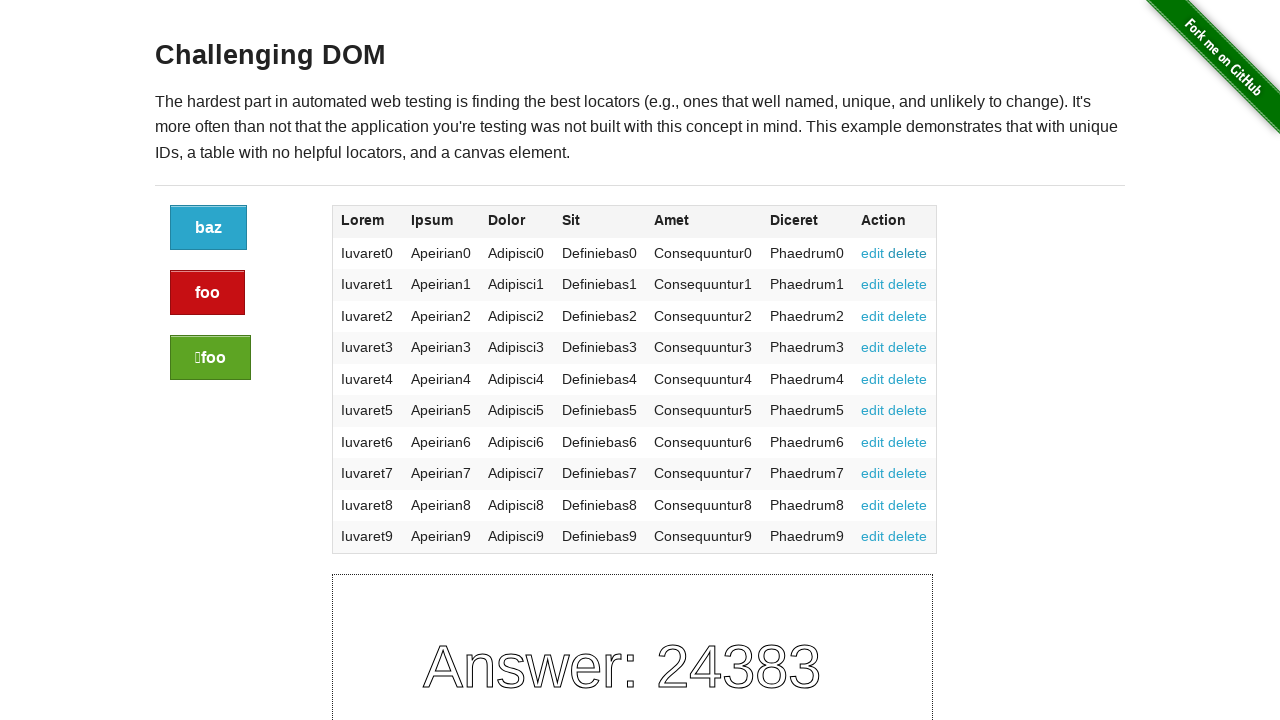

Verified URL changed after delete action
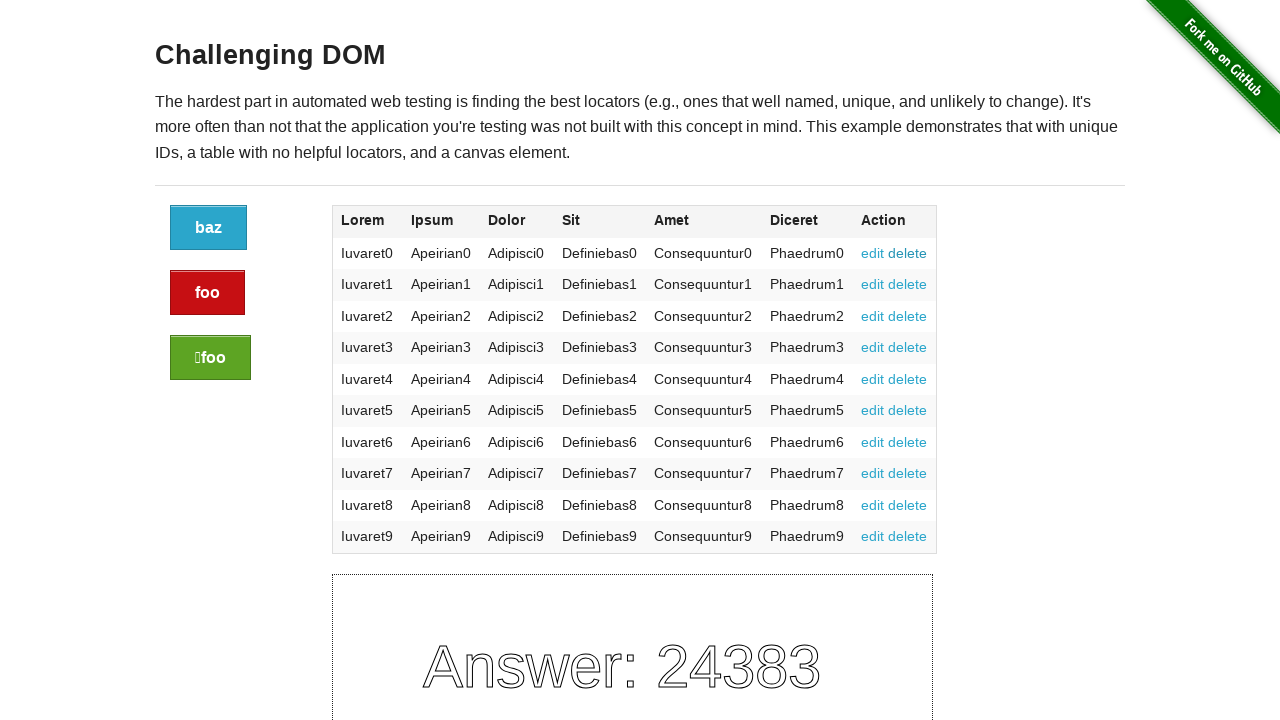

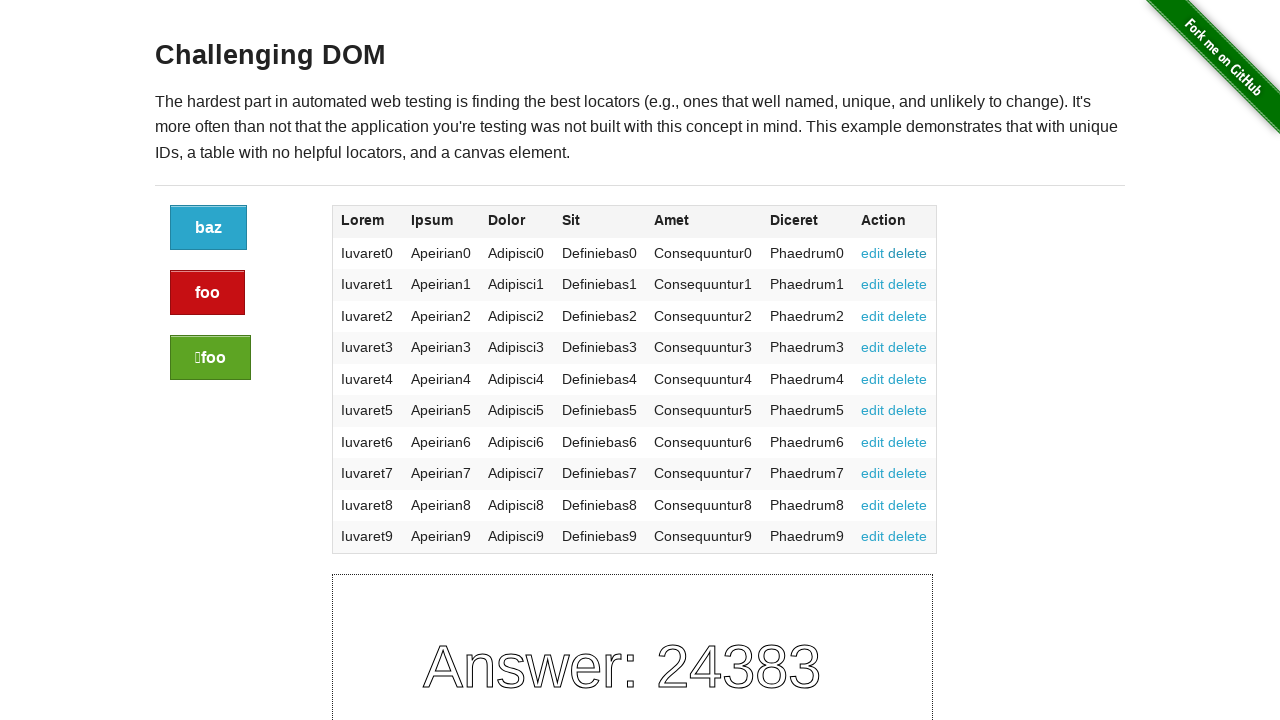